Tests dismissing a JavaScript confirm dialog and verifies the result message

Starting URL: https://the-internet.herokuapp.com/javascript_alerts

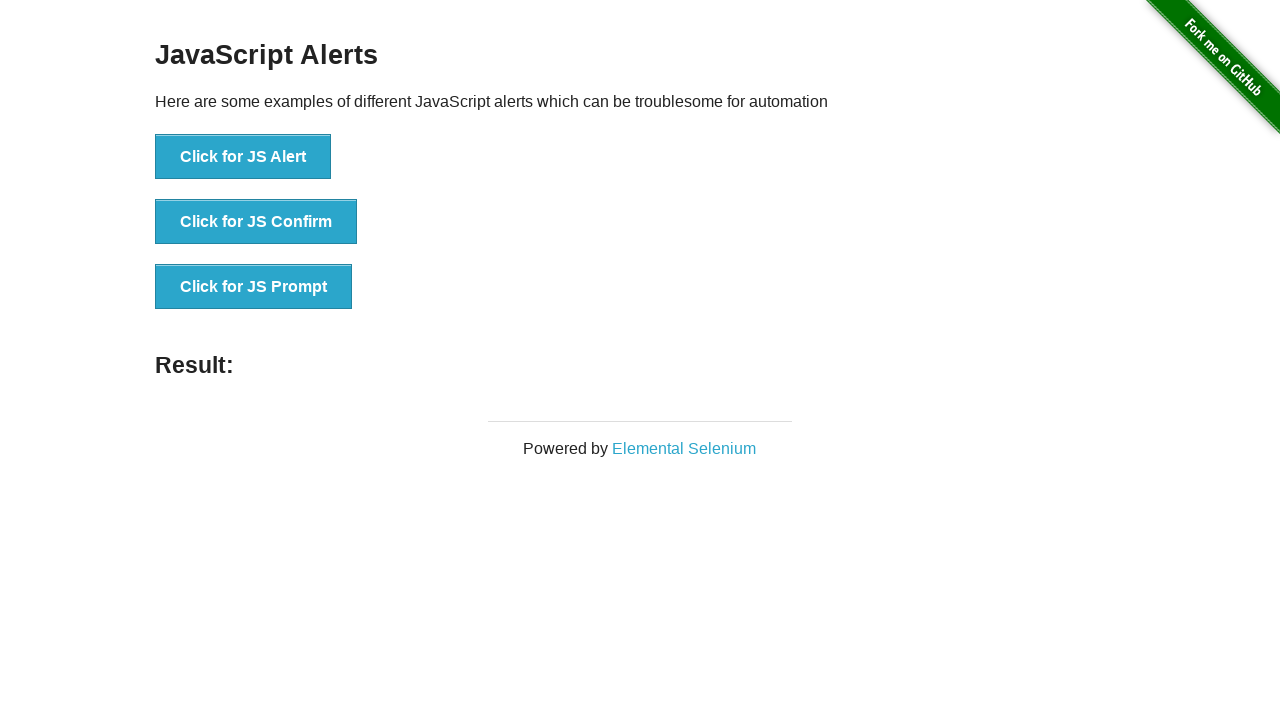

Set up dialog handler to dismiss confirm dialogs
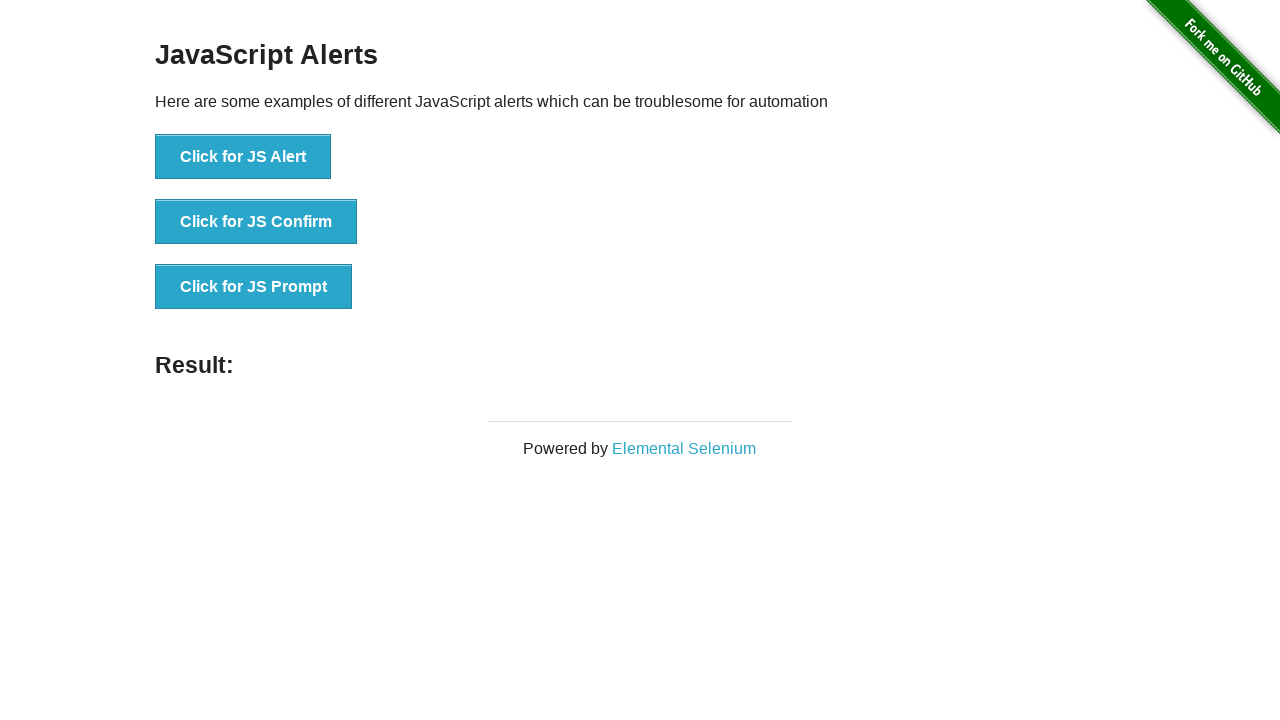

Clicked button to trigger JavaScript confirm dialog at (256, 222) on button[onclick='jsConfirm()']
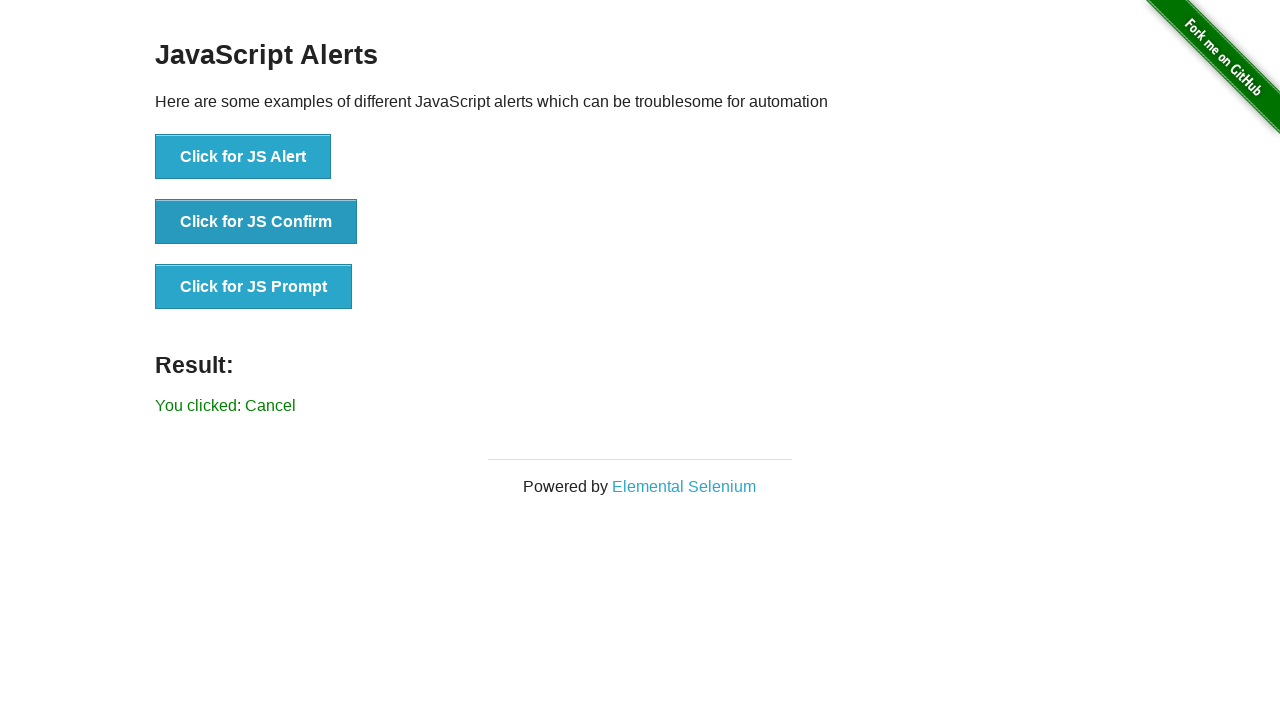

Result message element appeared on page
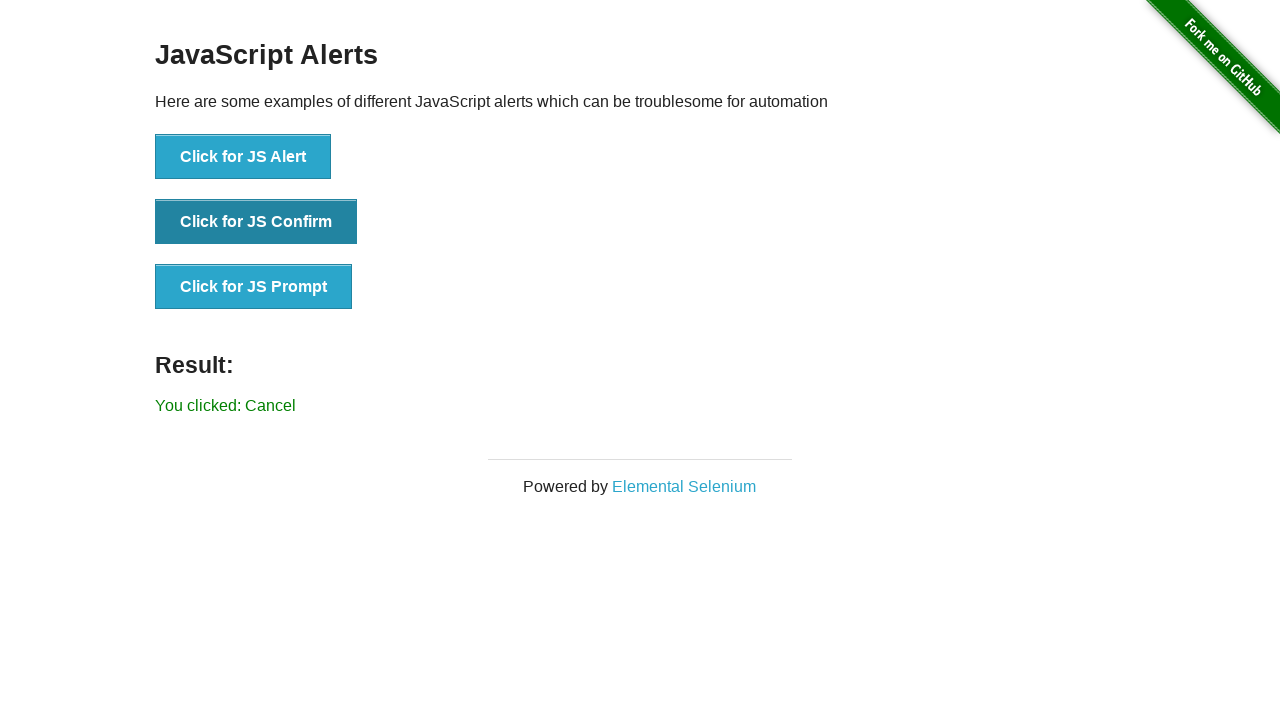

Retrieved result text from page
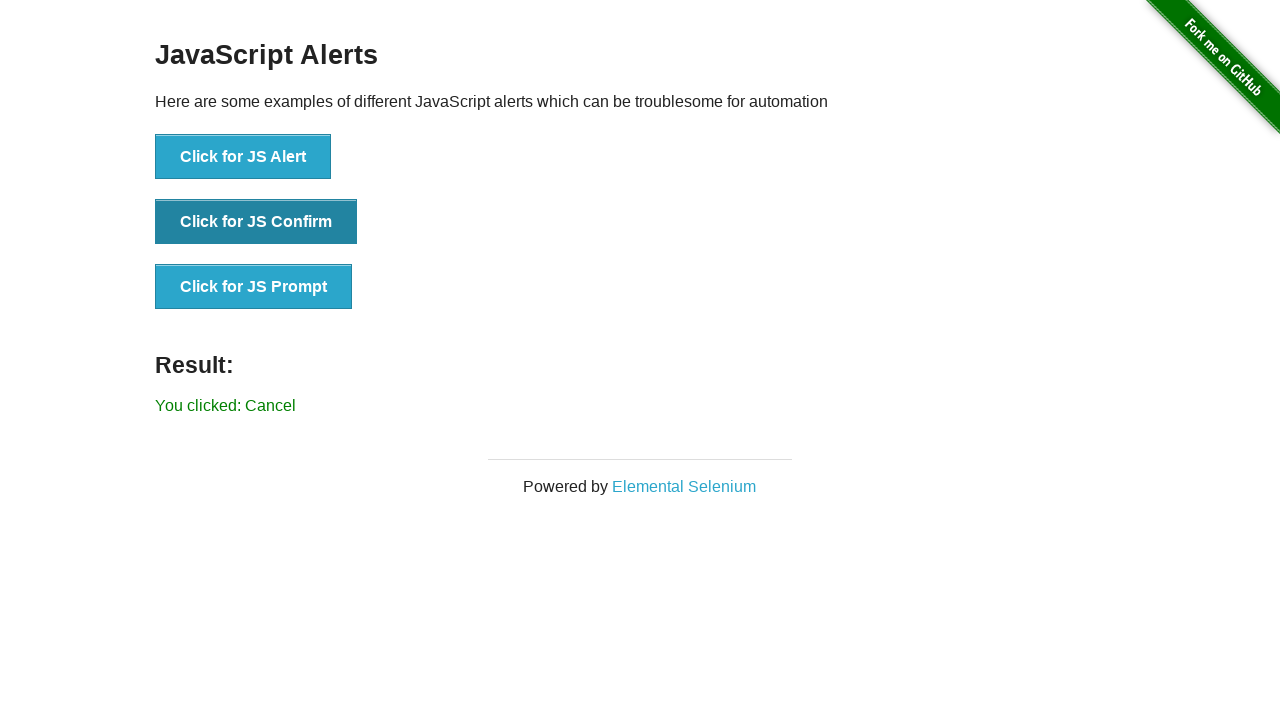

Verified result message shows 'You clicked: Cancel'
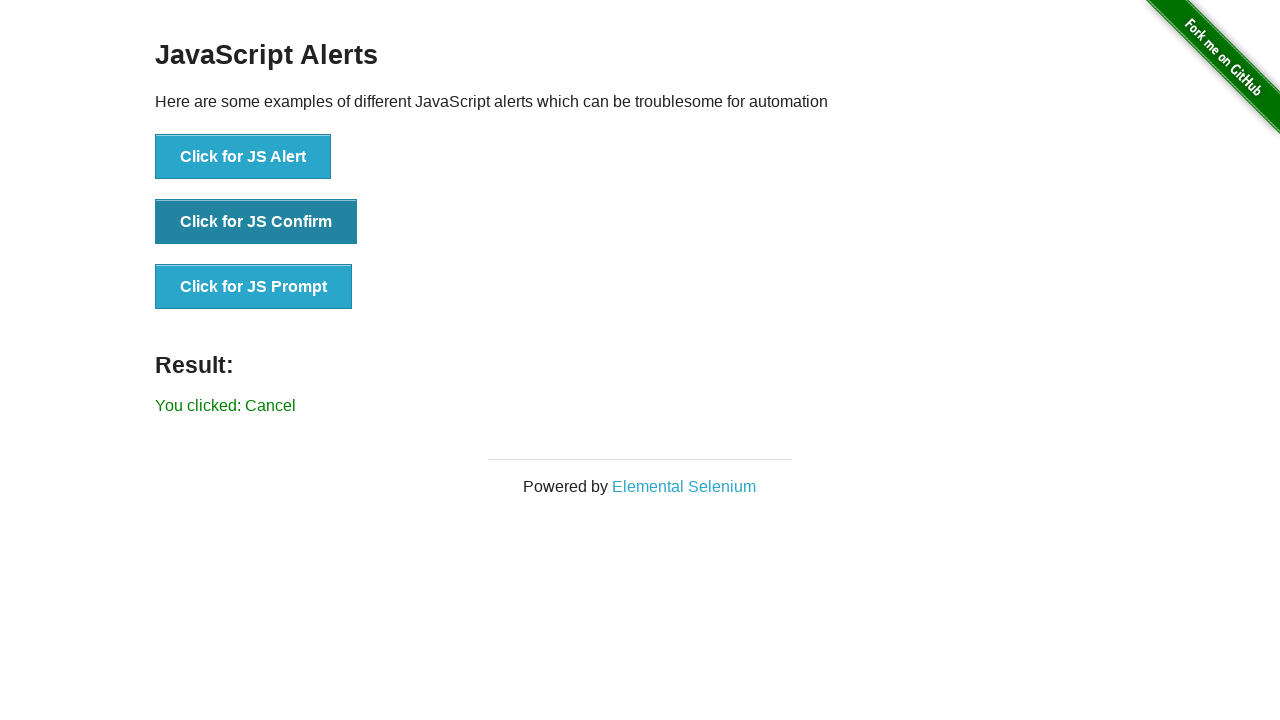

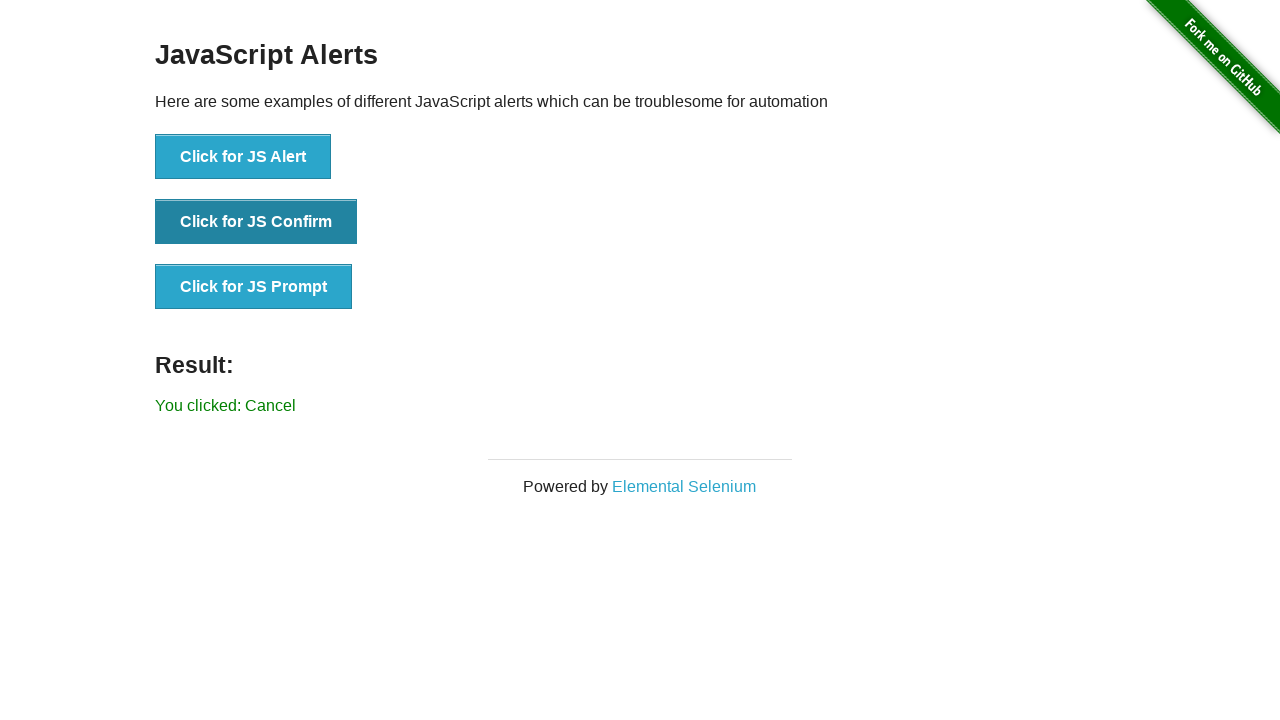